Navigates to Oracle Java SE 11 Archive Downloads page and attempts to click on download links, including using JavaScript to click disabled elements

Starting URL: https://www.oracle.com/in/java/technologies/javase/jdk11-archive-downloads.html

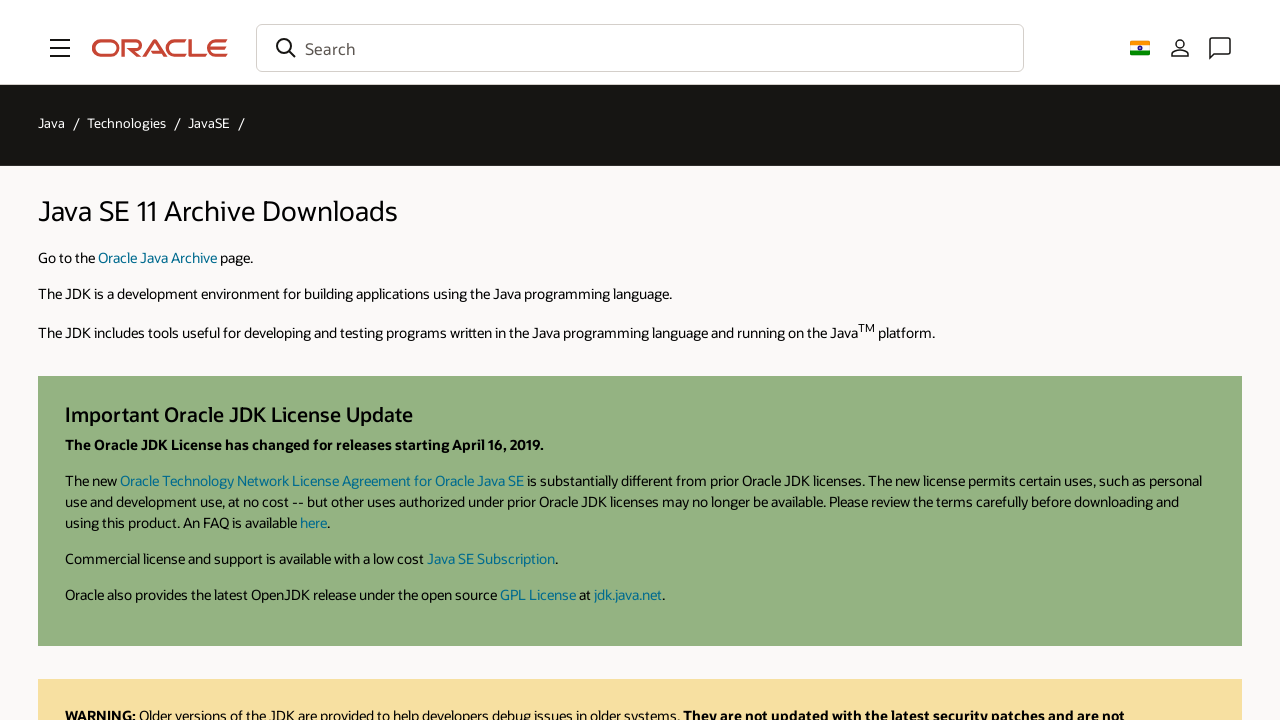

Located download link for jdk-11.0.21_windows-x64_bin.zip
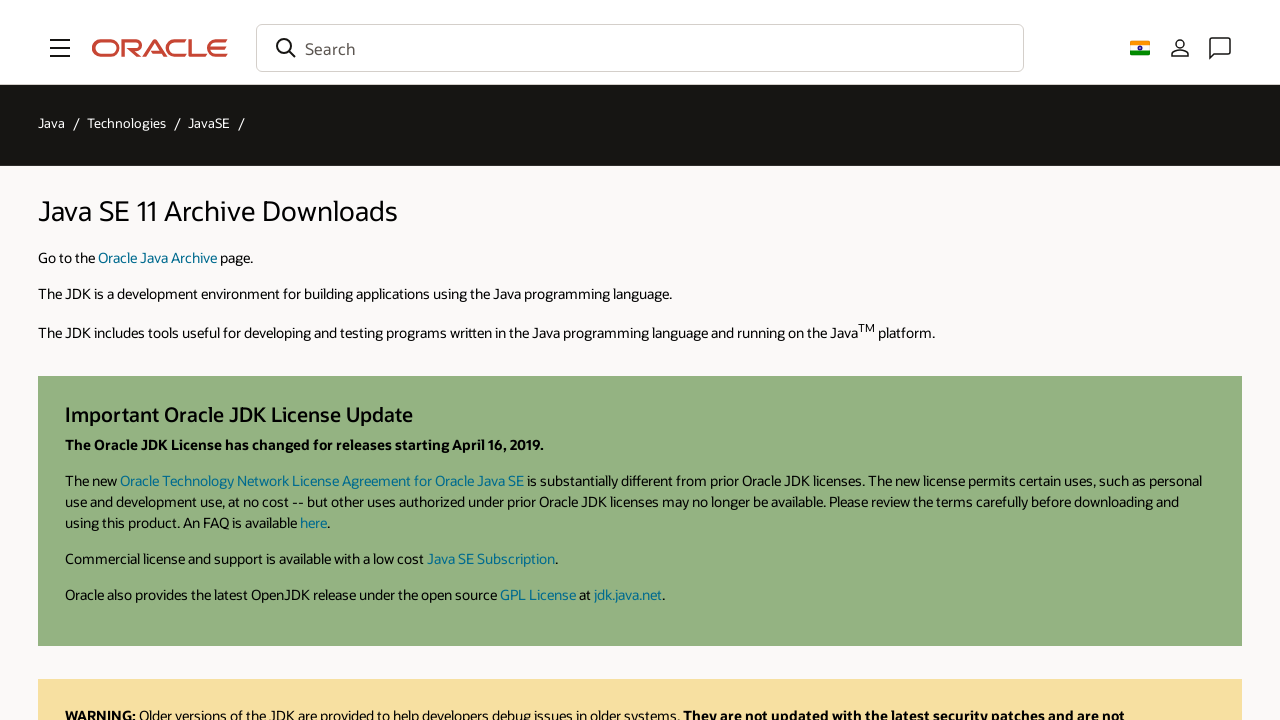

Scrolled download link into view
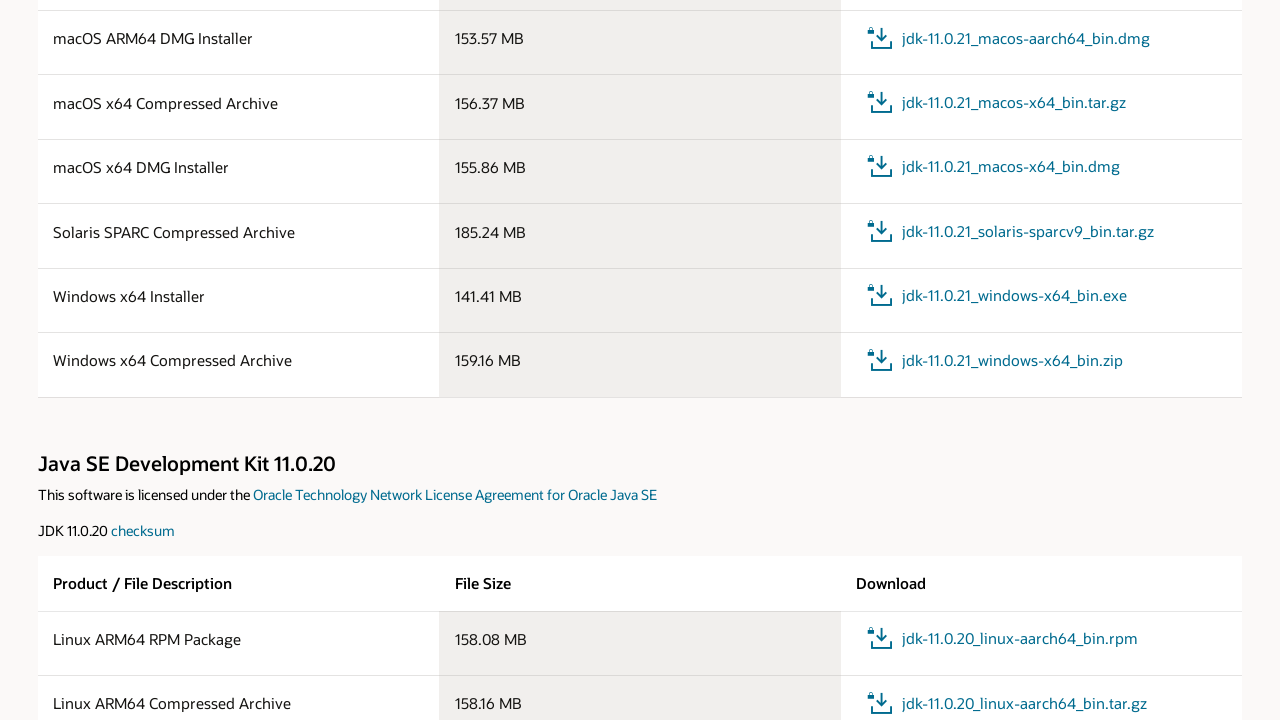

Clicked on jdk-11.0.21_windows-x64_bin.zip download link at (993, 361) on a:has-text('jdk-11.0.21_windows-x64_bin.zip')
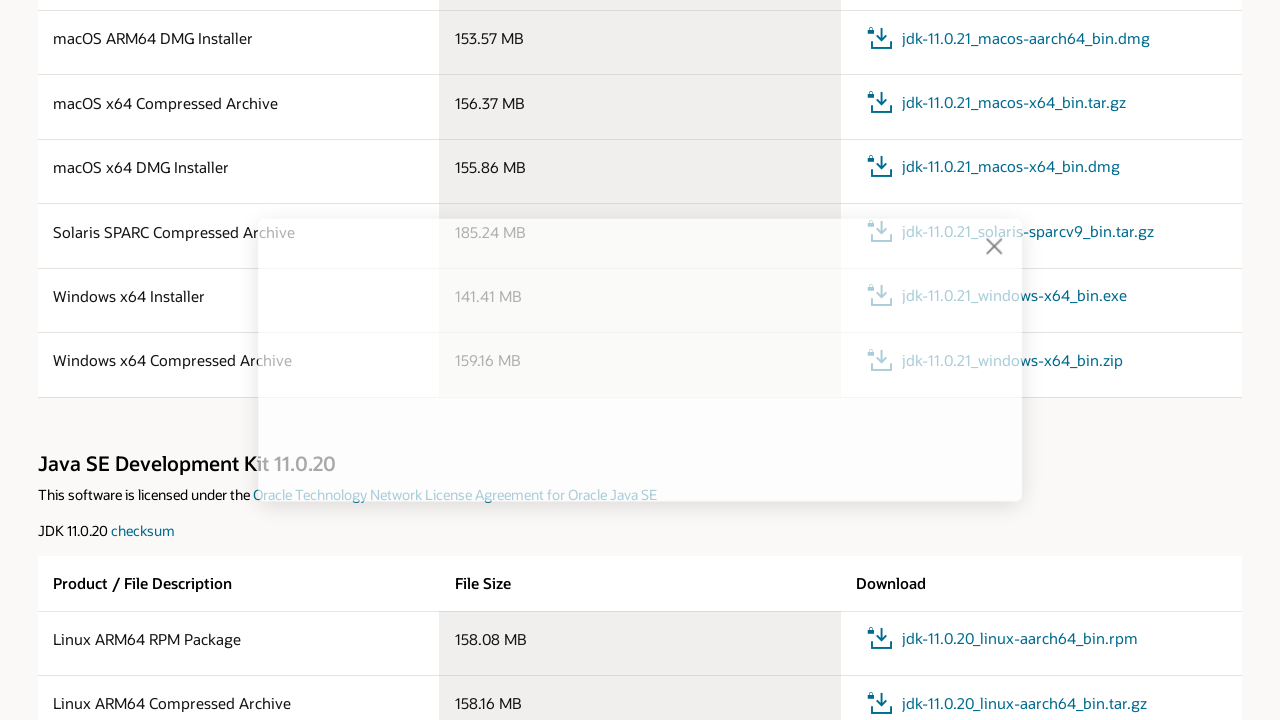

Located potentially disabled download button for jdk-11.0.21_windows-x64_bin.zip
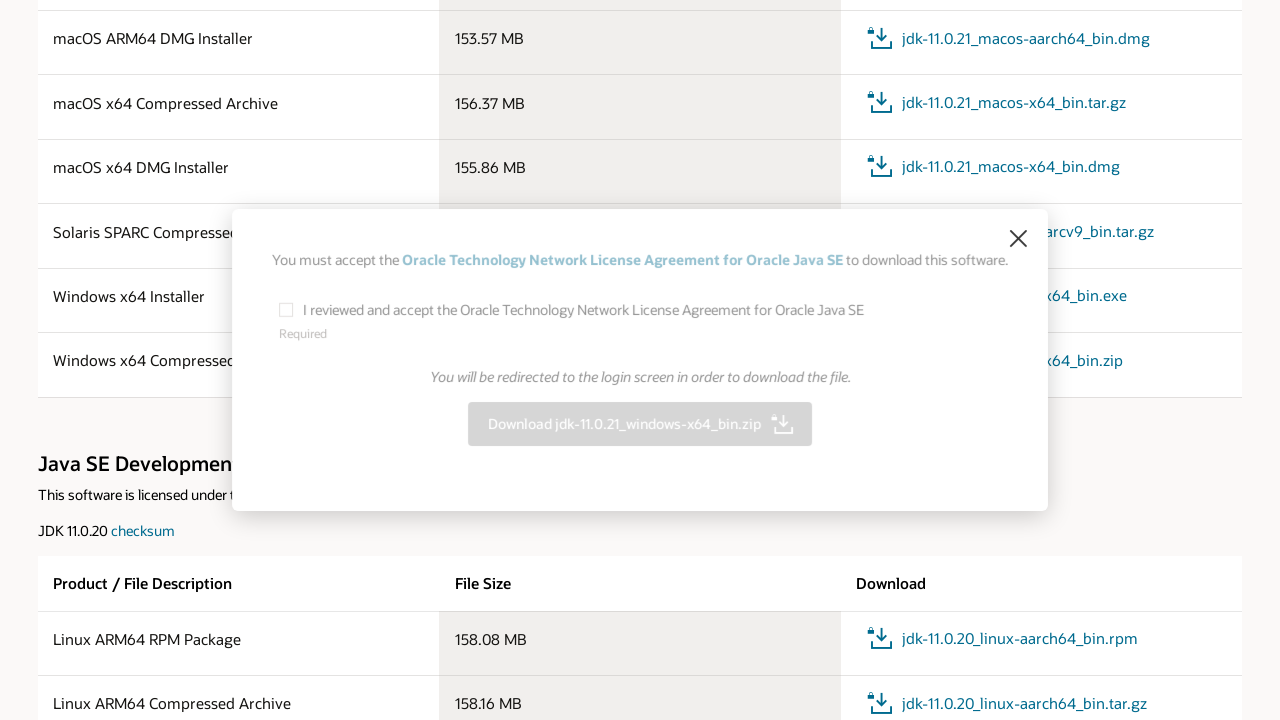

Used JavaScript to click the disabled download button
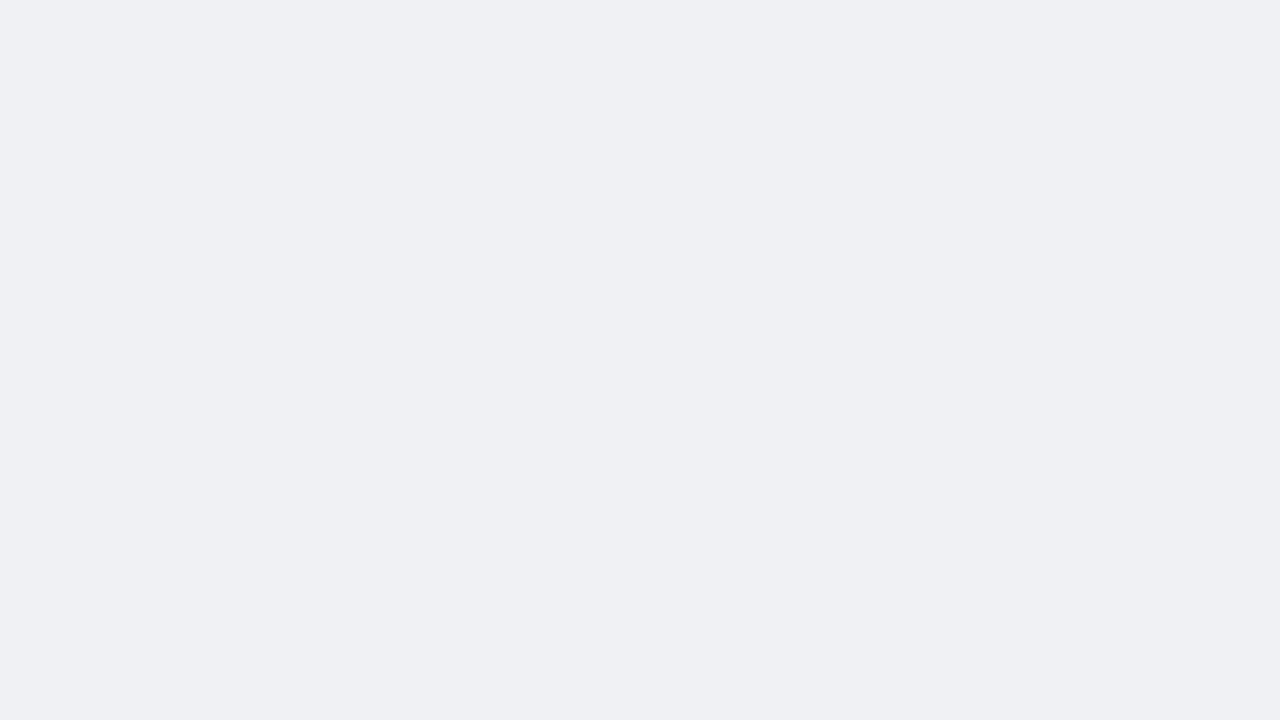

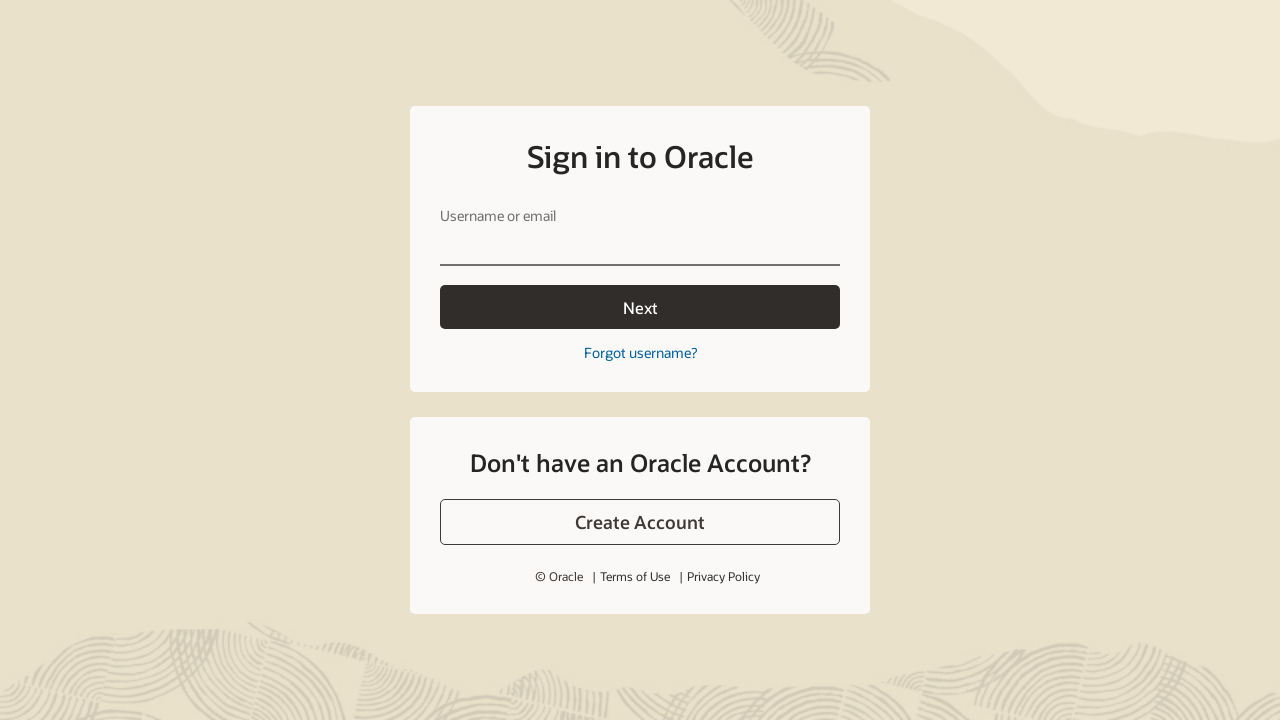